Tests navigation on a library app by clicking the "Libraries" link and then clicking on an "Abc" library item.

Starting URL: https://library-app.firebaseapp.com/

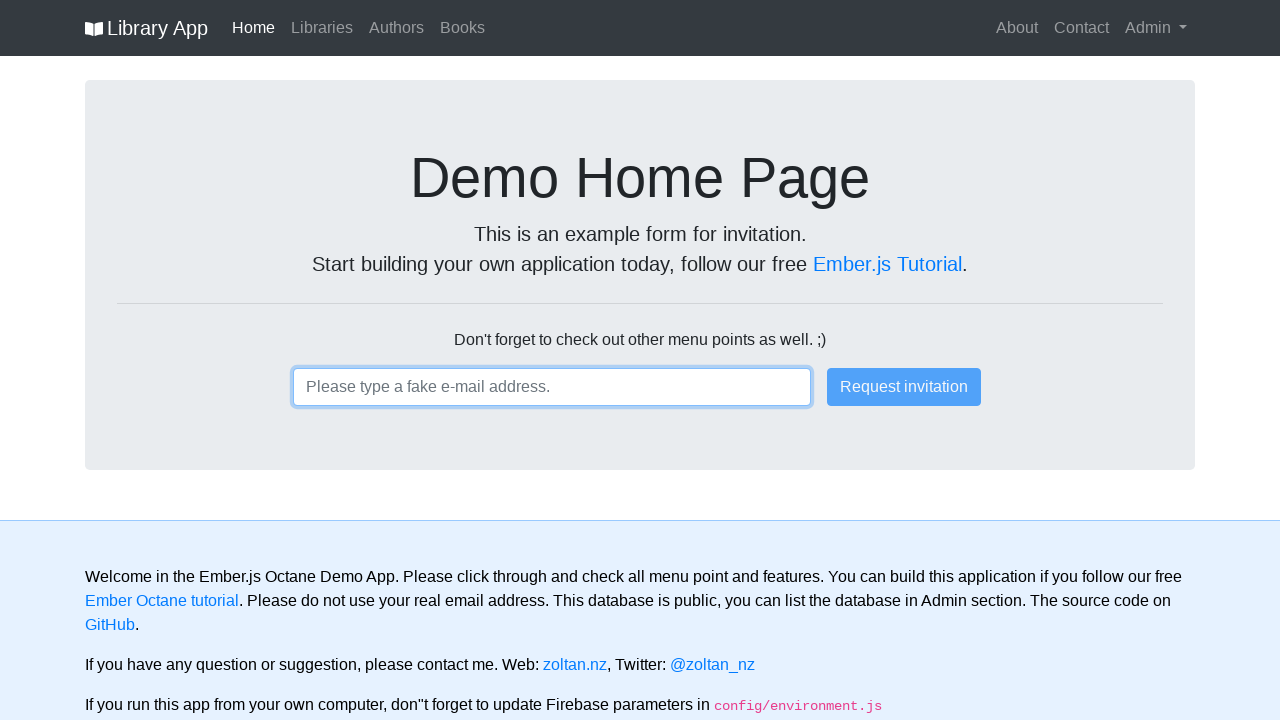

Clicked on 'Libraries' link at (322, 28) on a:text('Libraries')
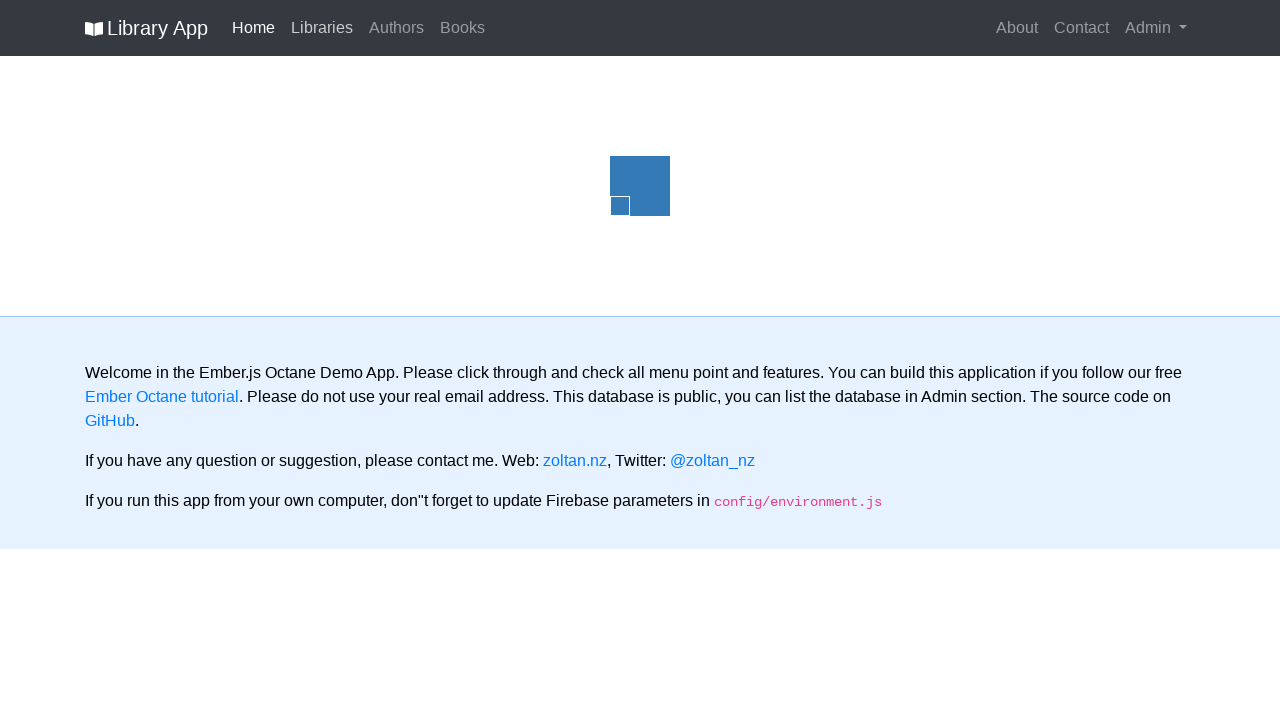

Waited for 'Abc' library item to load
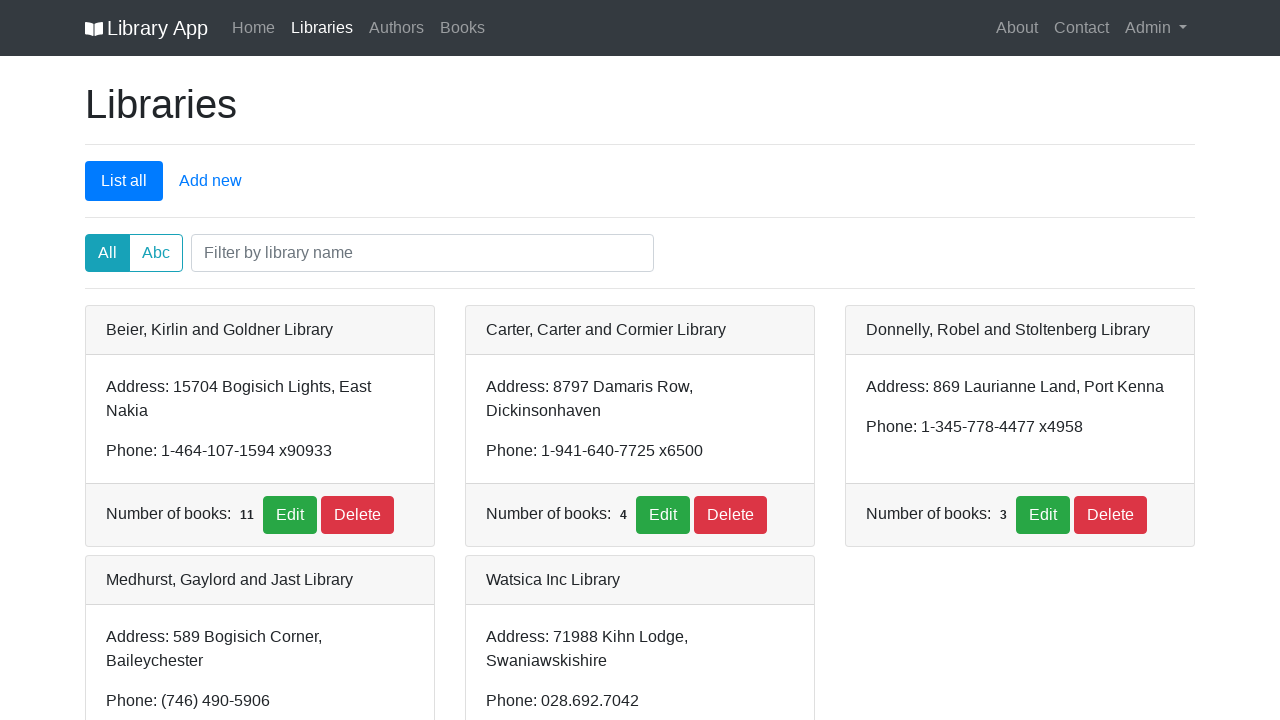

Clicked on 'Abc' library item at (156, 253) on a:text('Abc')
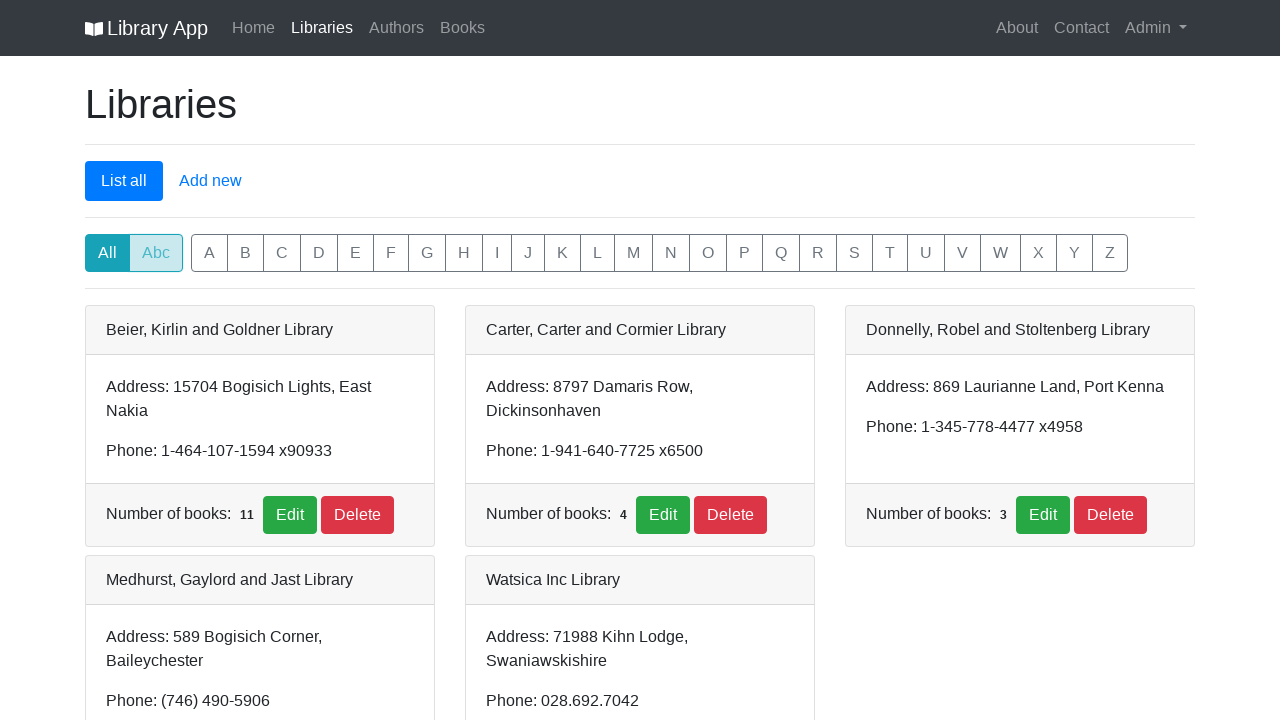

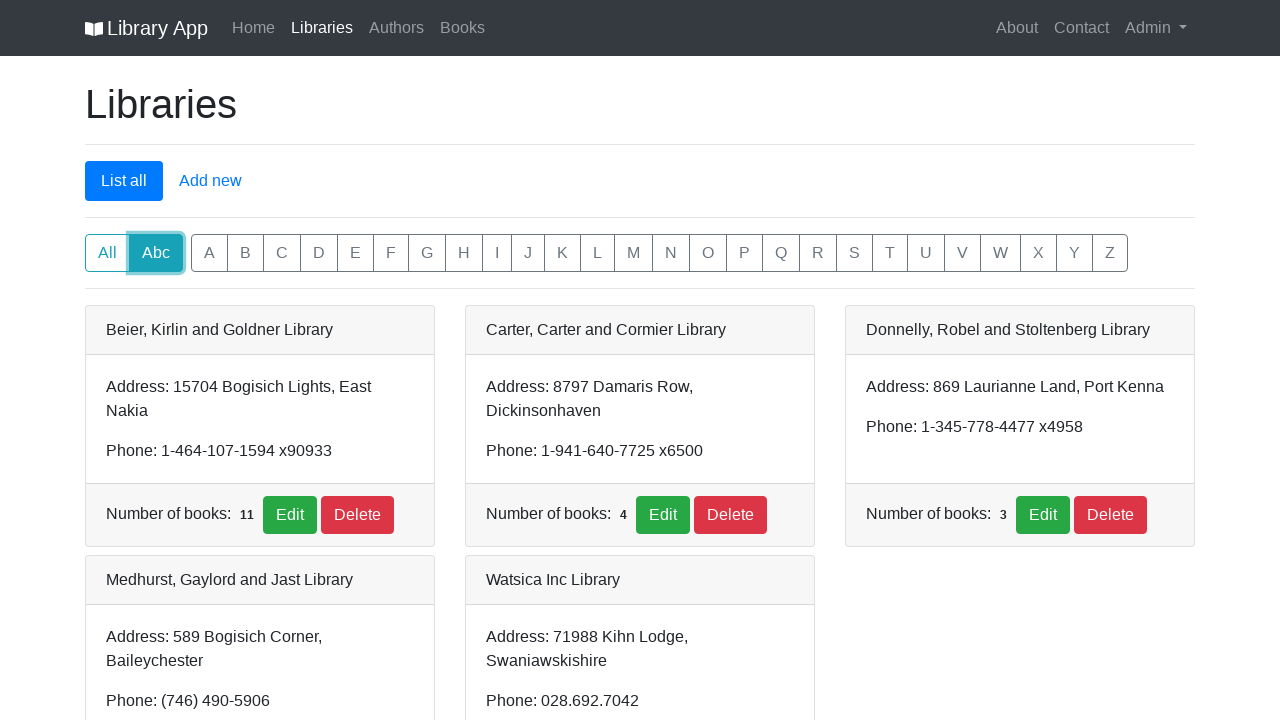